Tests basic navigation on the MercDev Academy website by clicking the "Start the journey" button and scrolling down the page using arrow key presses.

Starting URL: https://academy.mercdev.com/

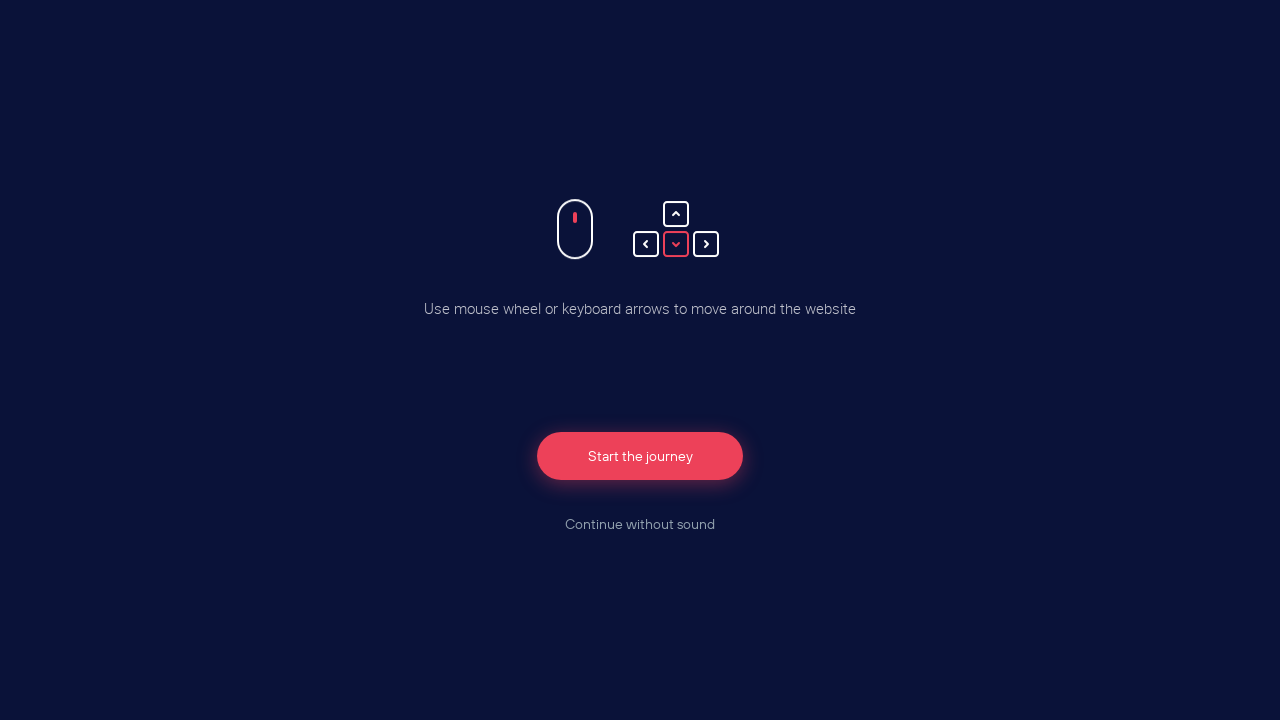

Clicked 'Start the journey' button at (640, 456) on internal:text="Start the journey"i
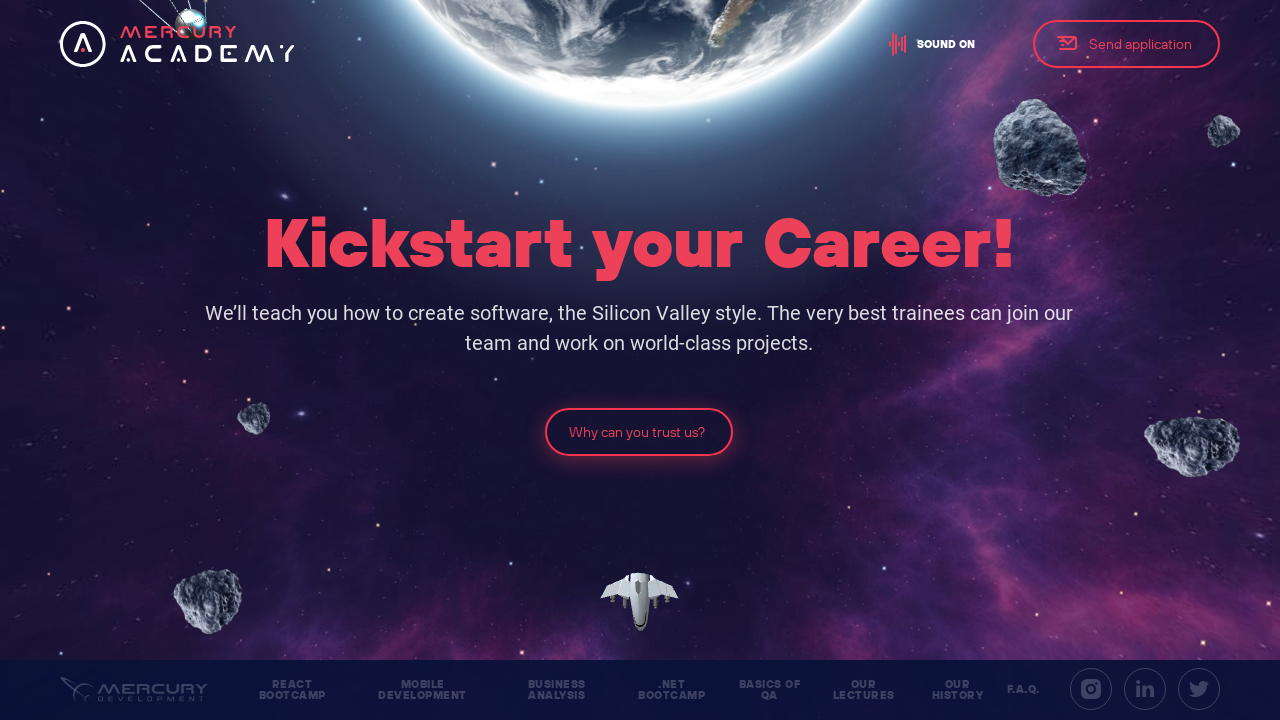

Pressed ArrowDown key to scroll down on body
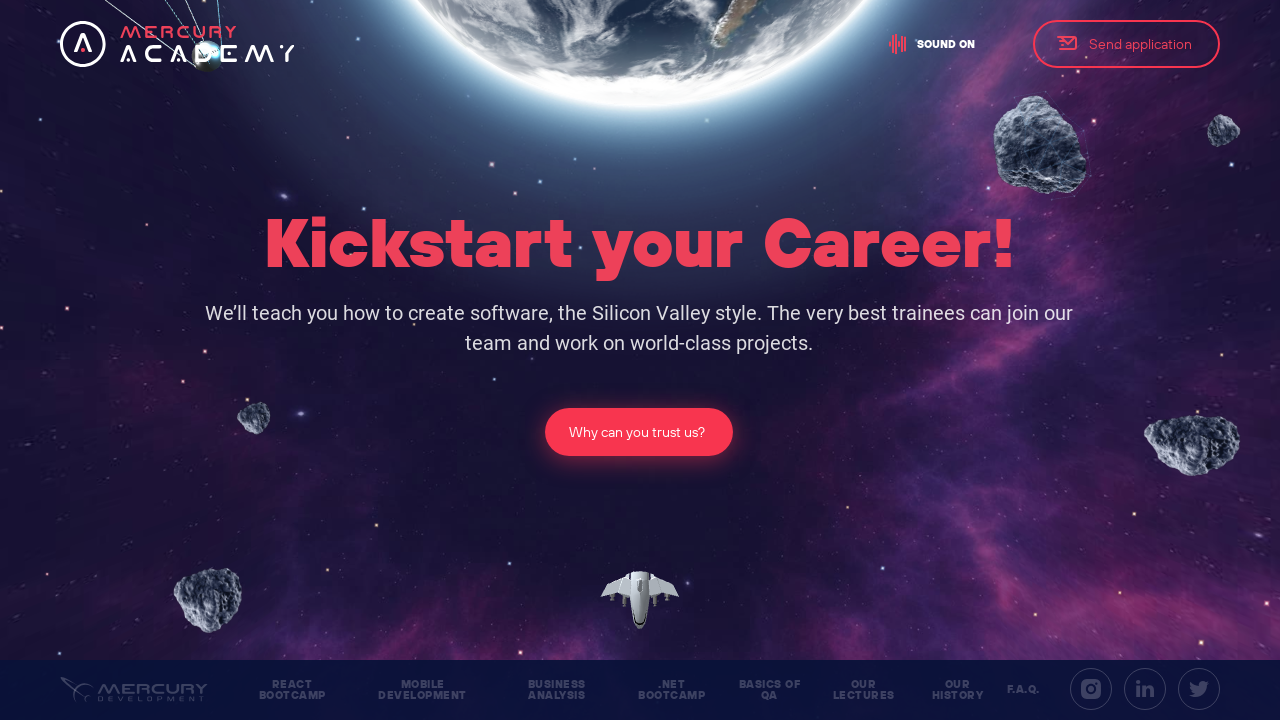

Pressed ArrowDown key again to scroll further down on body
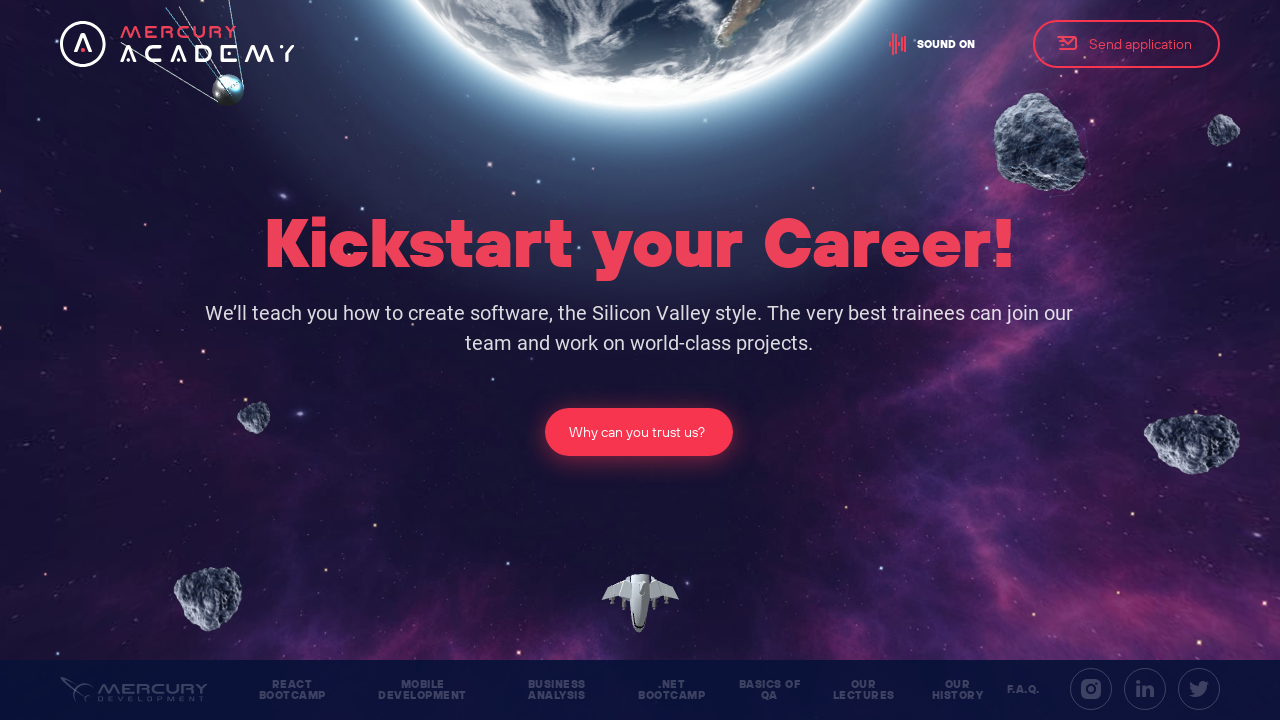

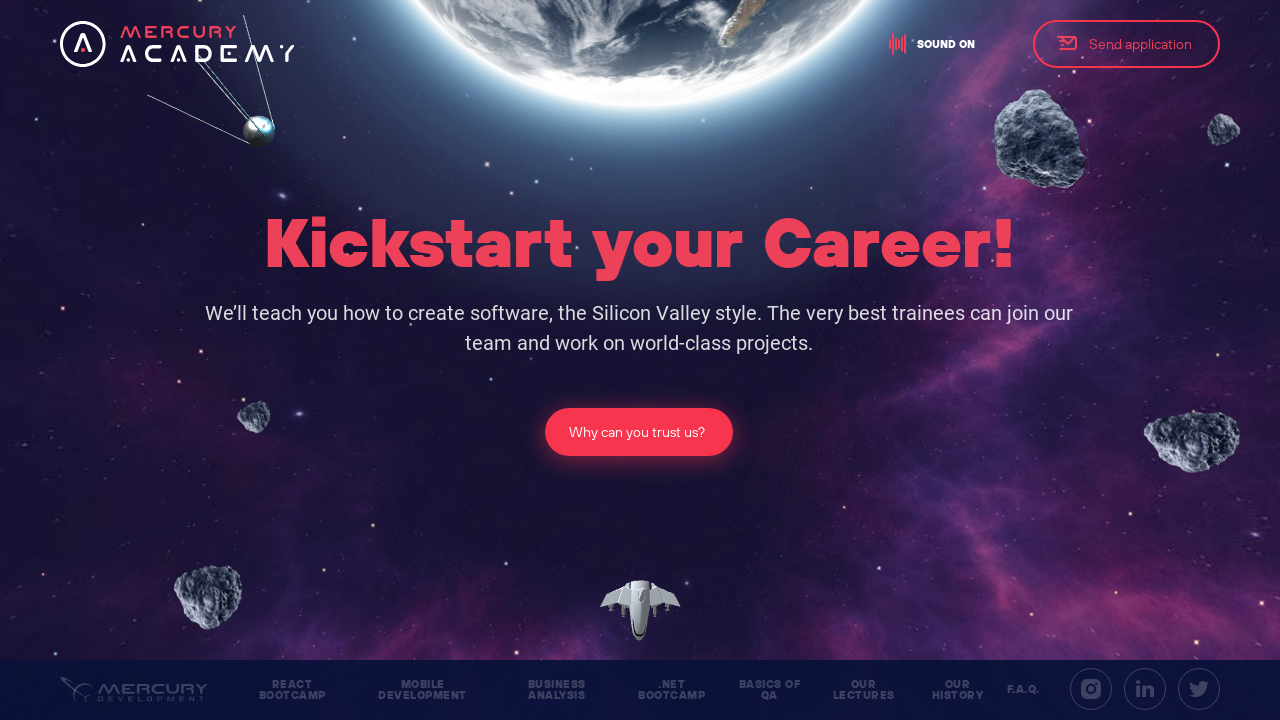